Tests a registration form by filling in first name, last name, selecting gender, checking a checkbox, and locating the submit button on a demo automation testing site.

Starting URL: https://demo.automationtesting.in/Register.html

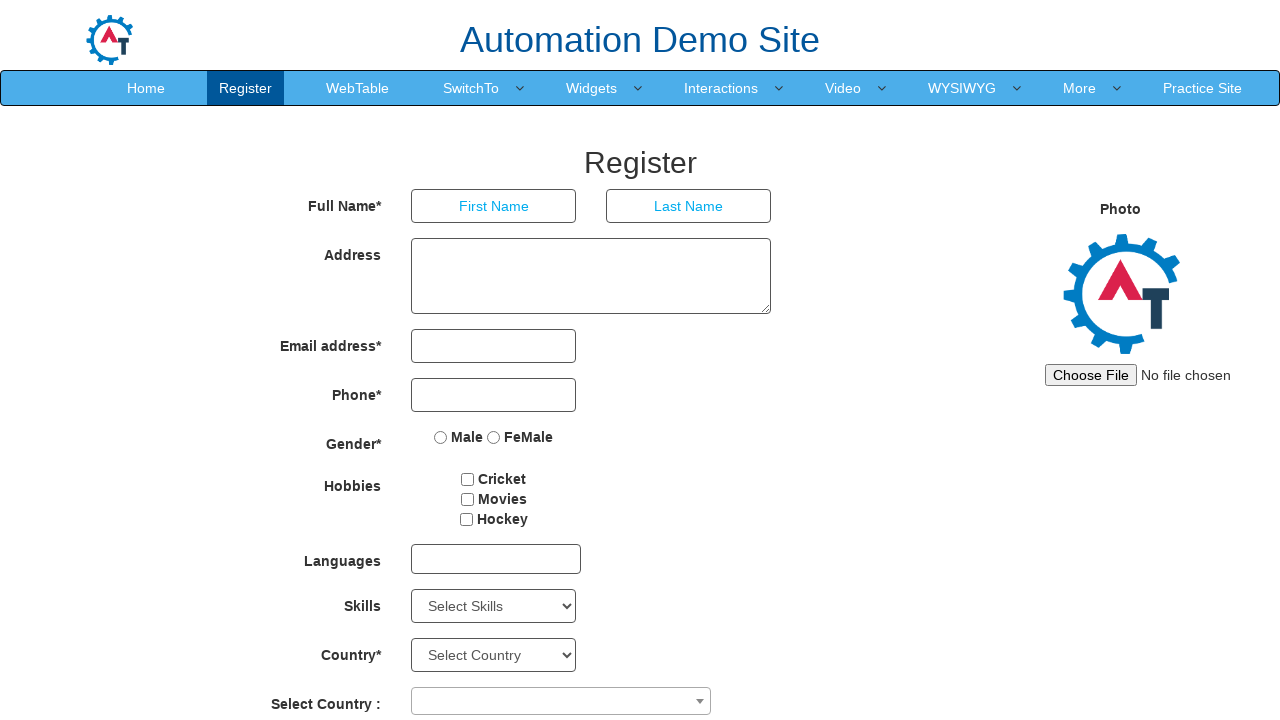

Filled first name field with 'gayathri' on input[placeholder='First Name']
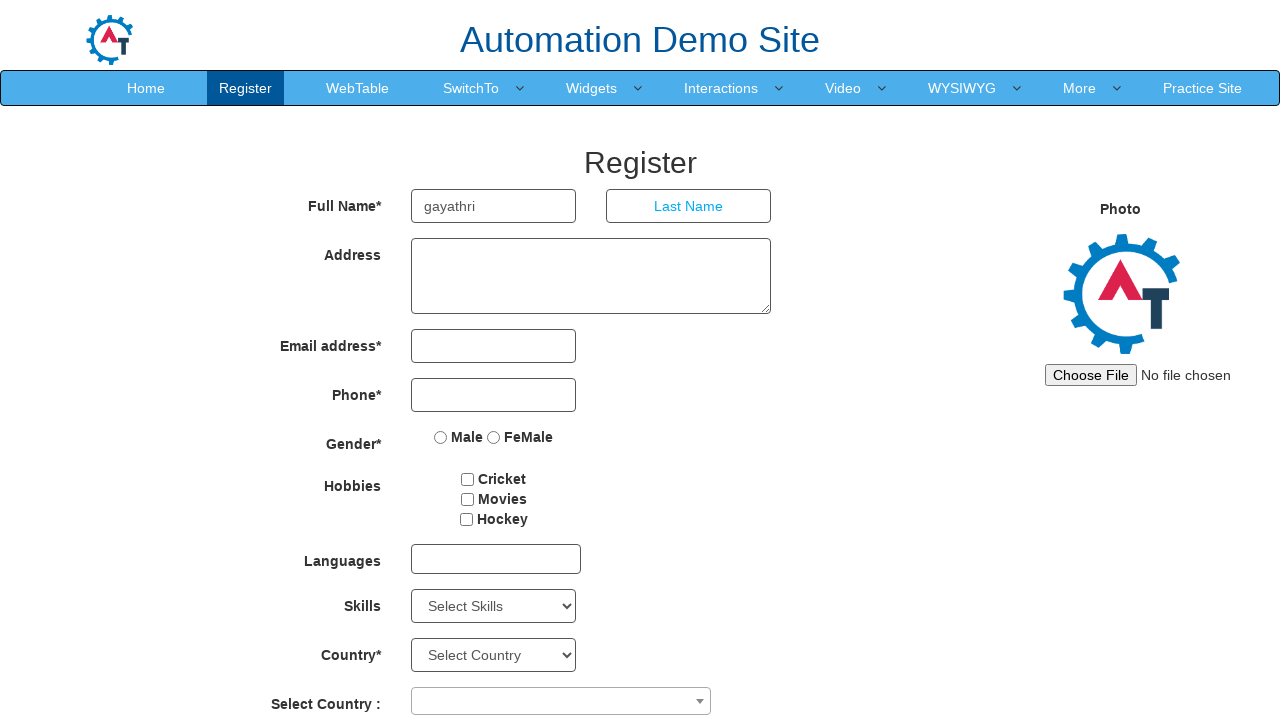

Filled last name field with 'raguvaran' on input[placeholder='Last Name']
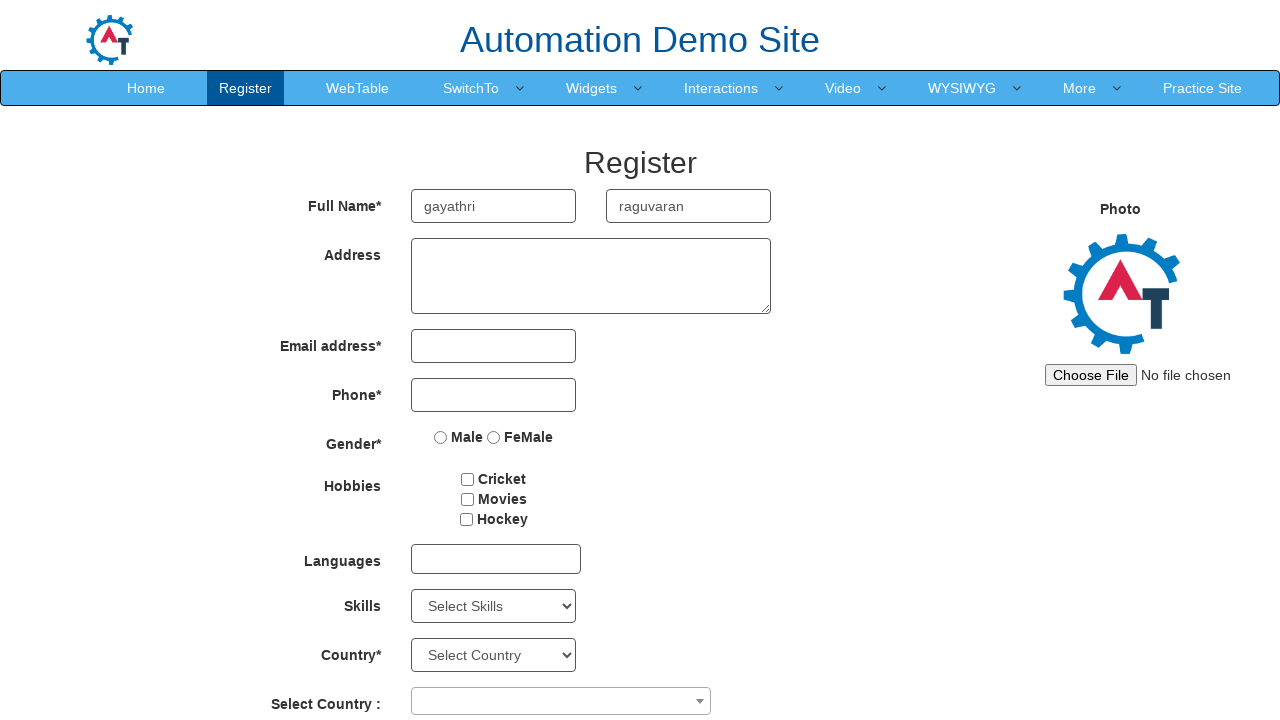

Selected female gender radio button at (494, 437) on input[value='FeMale']
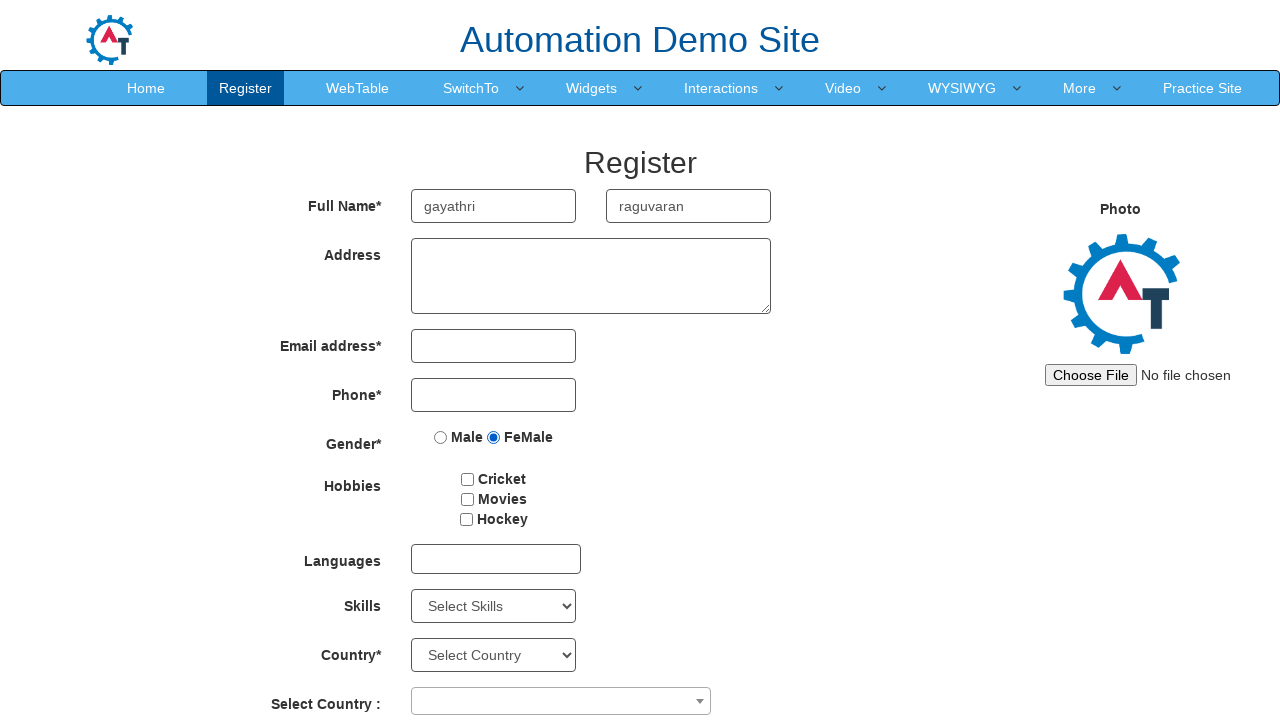

Checked the first checkbox at (468, 479) on input#checkbox1
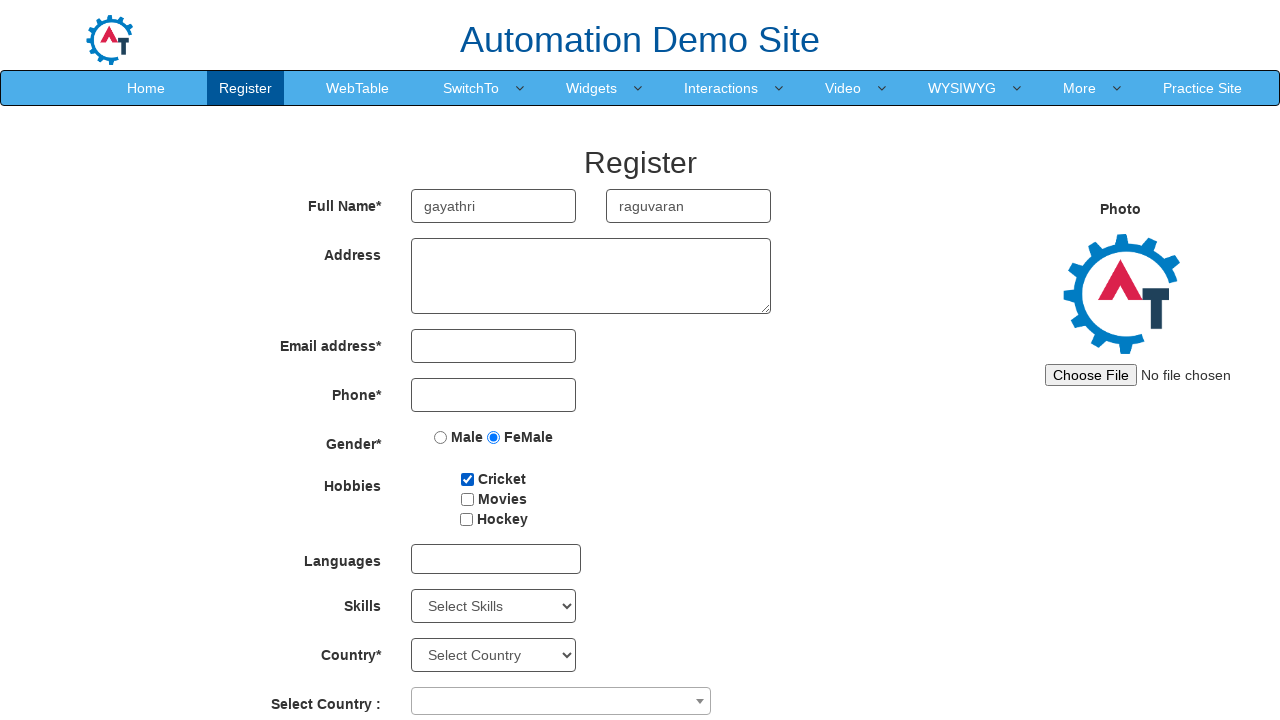

Submit button is now visible and ready
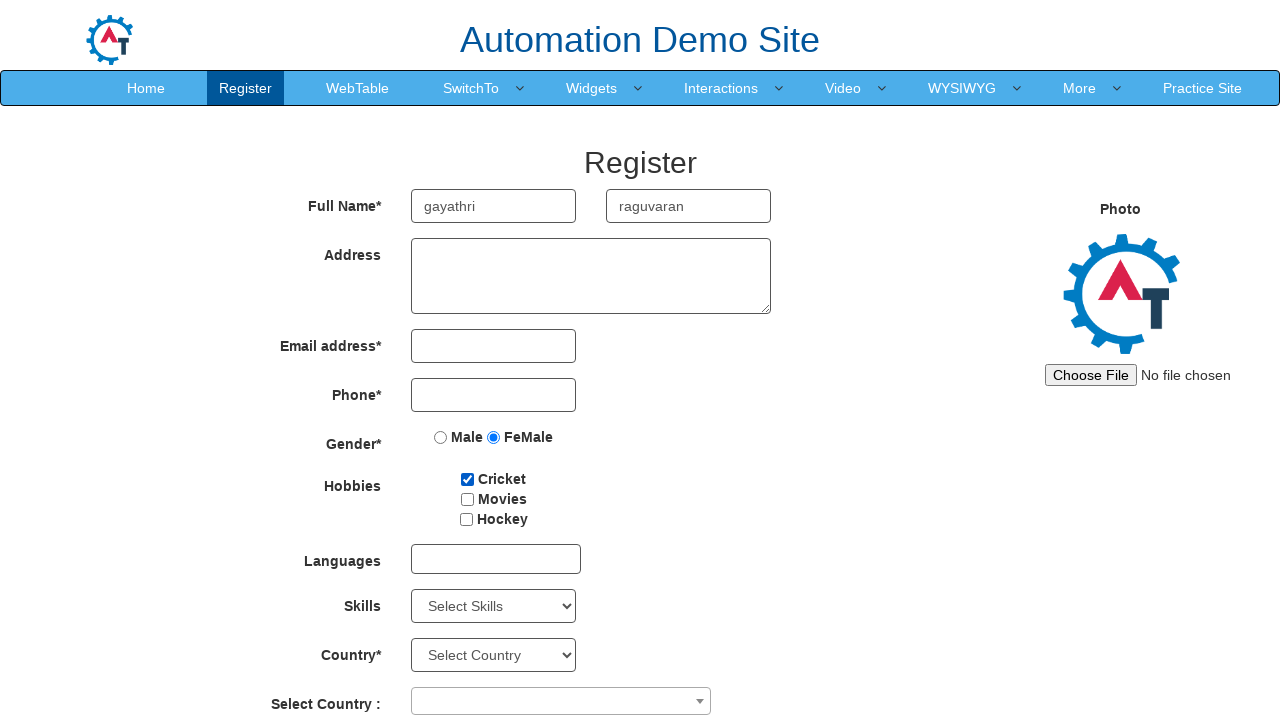

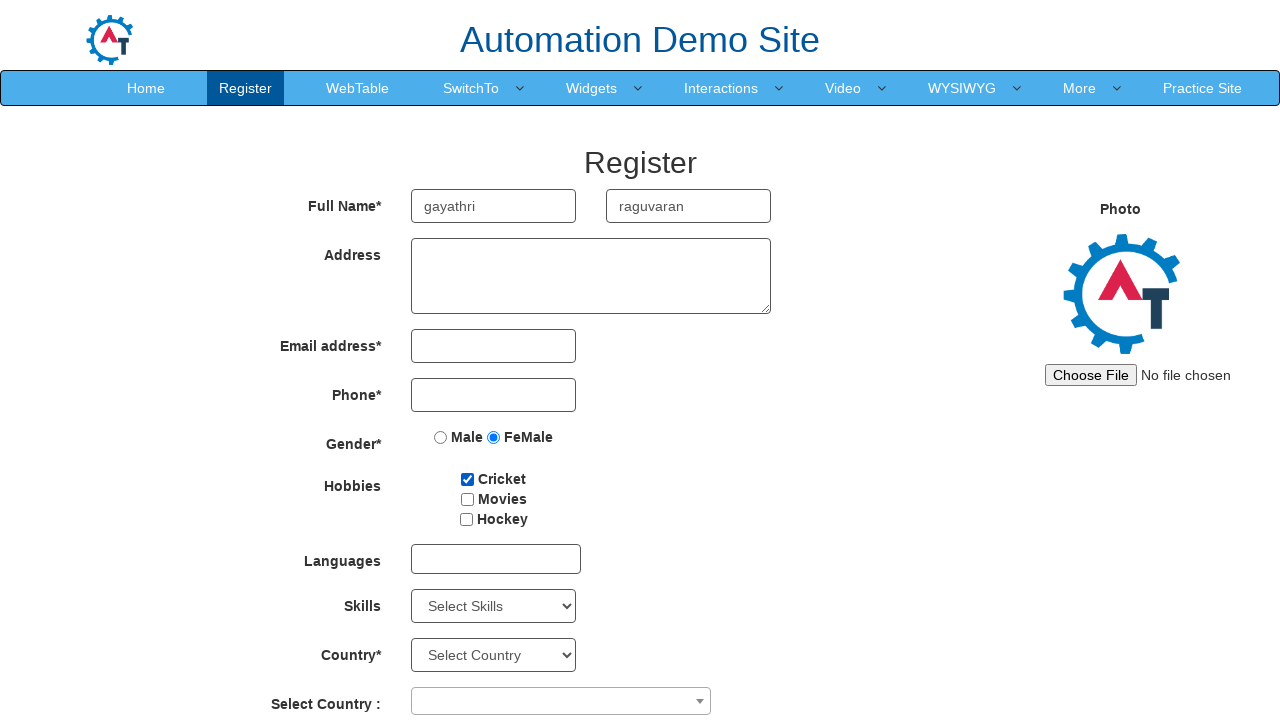